Tests editing a todo item by double-clicking, filling new text, and pressing Enter

Starting URL: https://demo.playwright.dev/todomvc

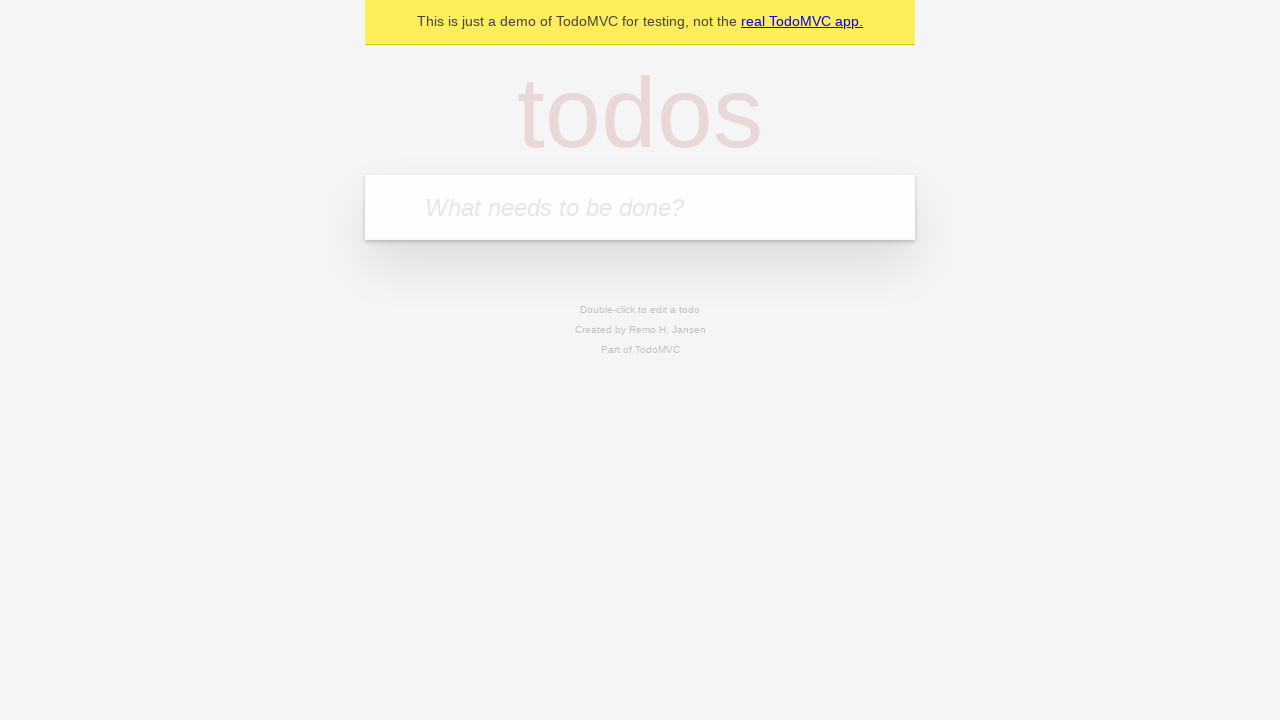

Filled todo input with 'buy some cheese' on internal:attr=[placeholder="What needs to be done?"i]
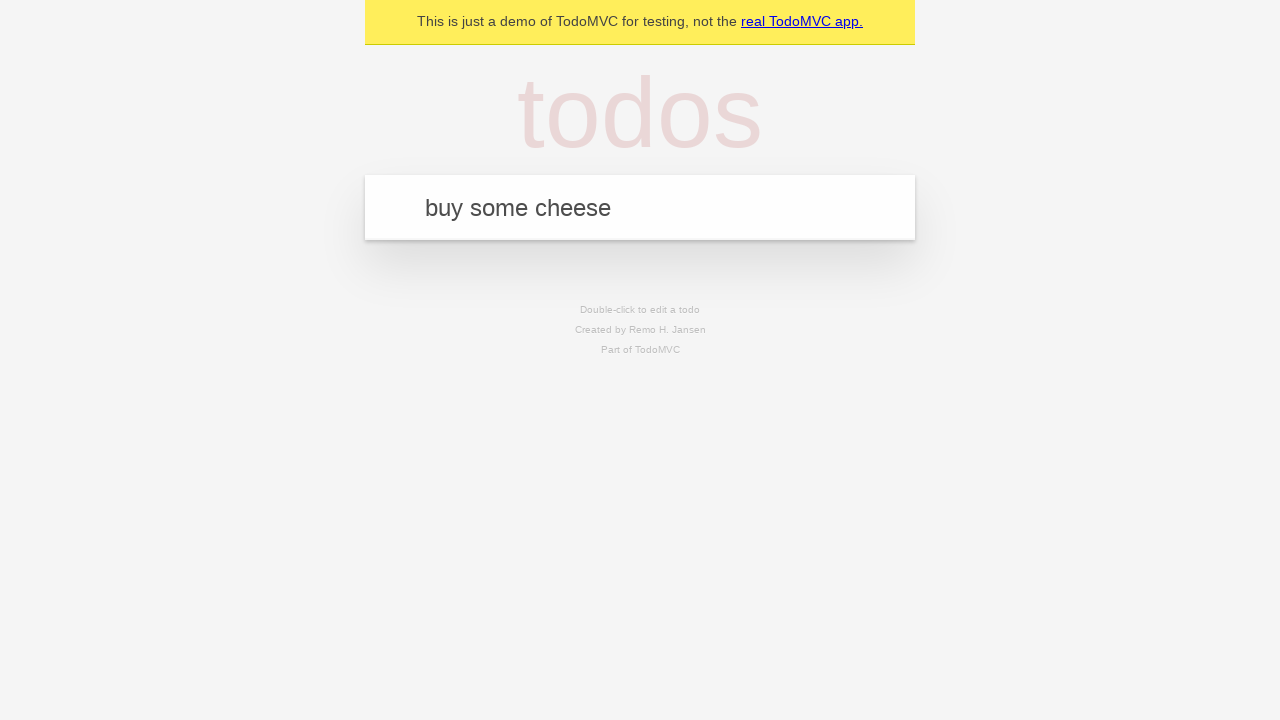

Pressed Enter to create first todo item on internal:attr=[placeholder="What needs to be done?"i]
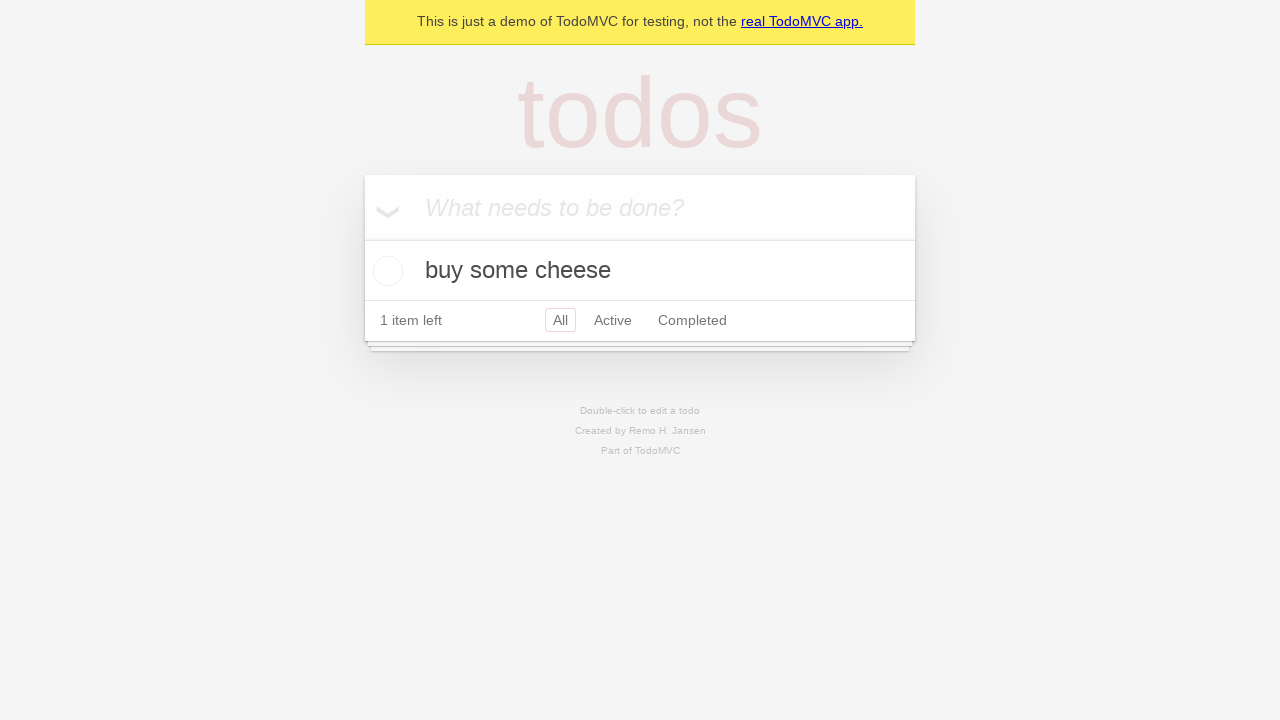

Filled todo input with 'feed the cat' on internal:attr=[placeholder="What needs to be done?"i]
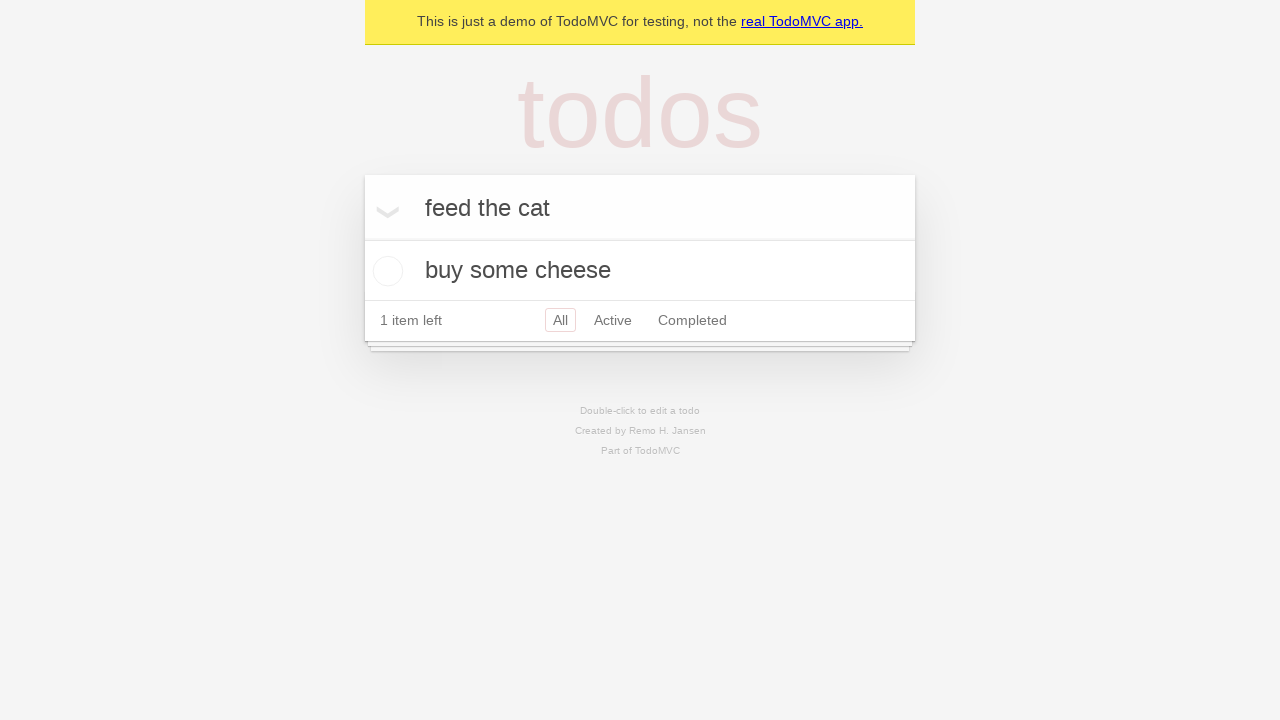

Pressed Enter to create second todo item on internal:attr=[placeholder="What needs to be done?"i]
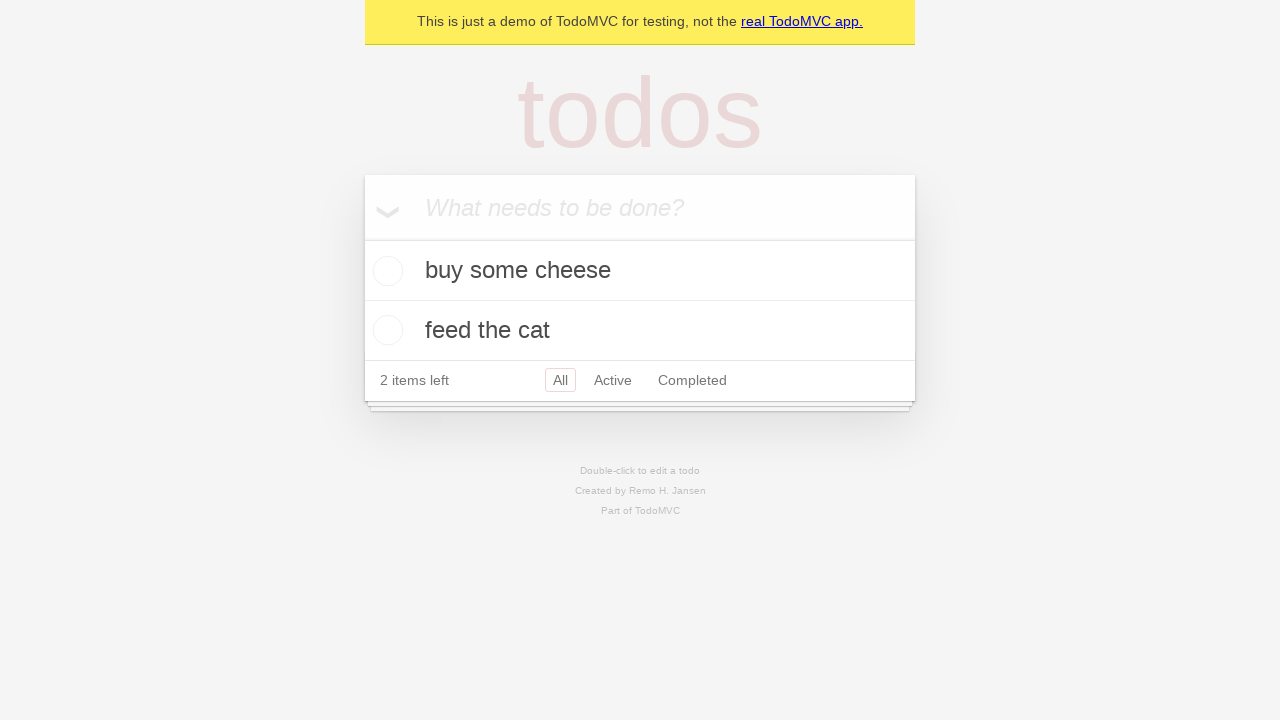

Filled todo input with 'book a doctors appointment' on internal:attr=[placeholder="What needs to be done?"i]
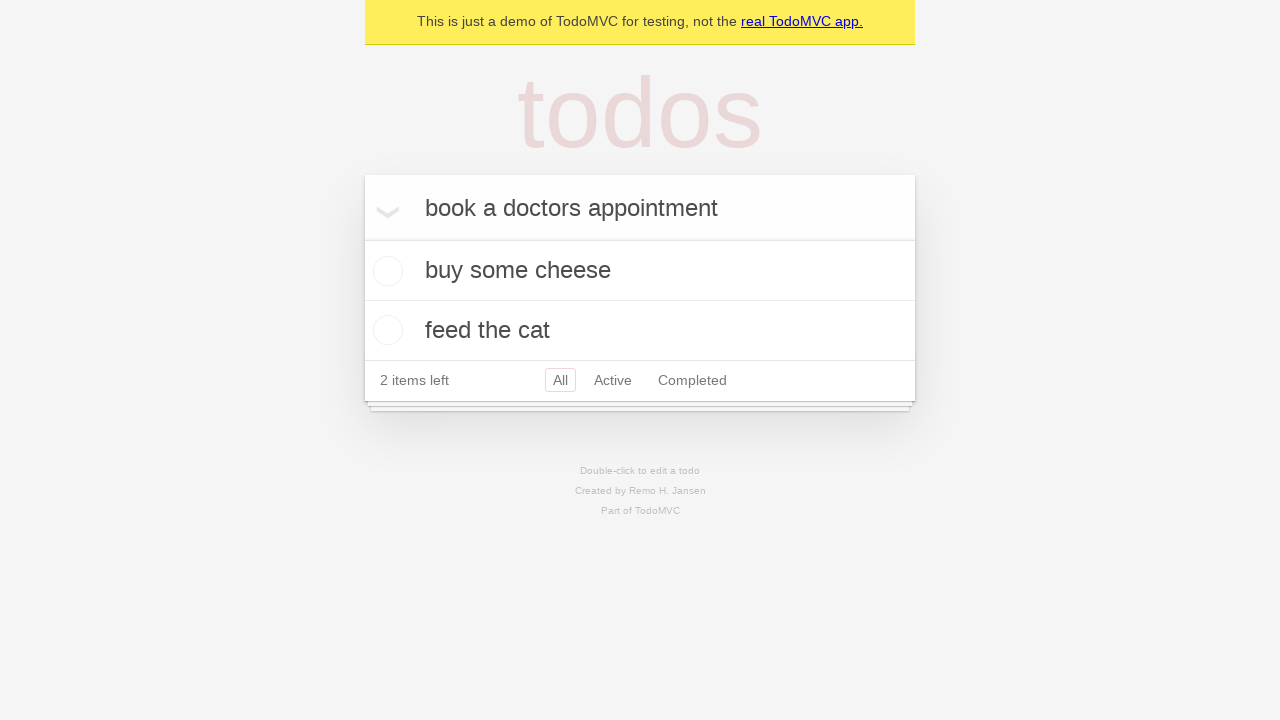

Pressed Enter to create third todo item on internal:attr=[placeholder="What needs to be done?"i]
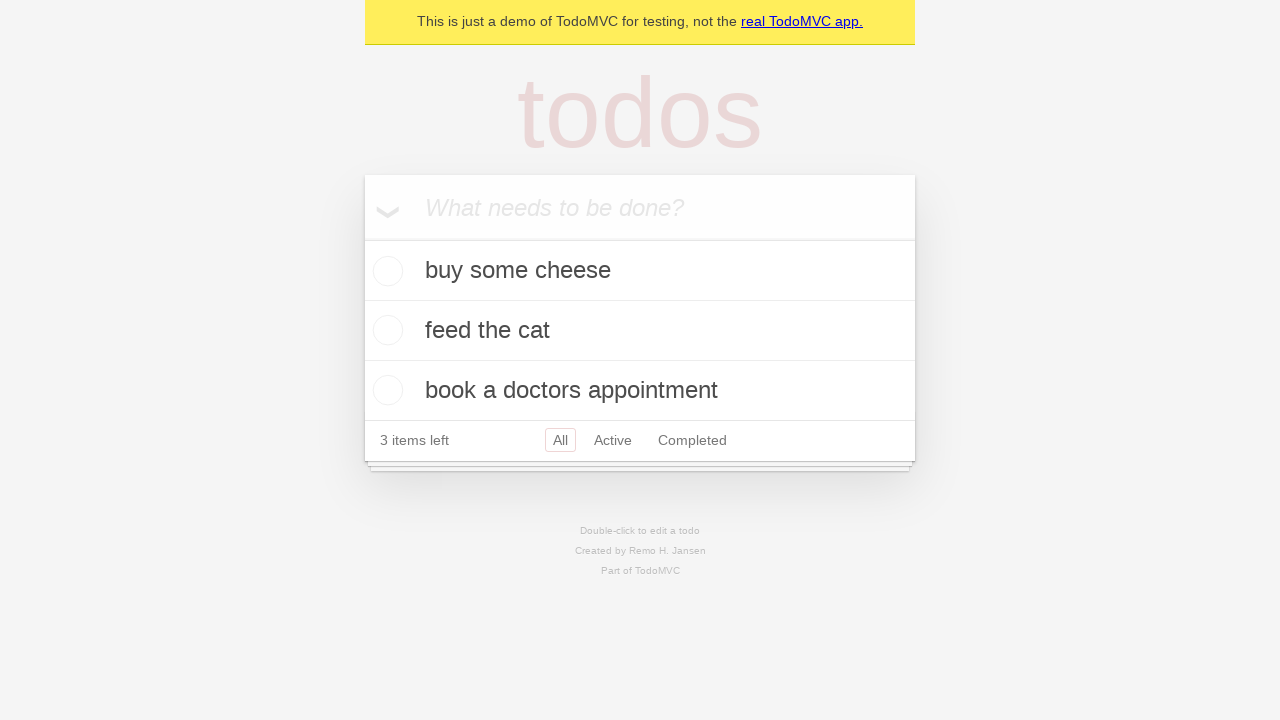

Waited for all three todo items to be created
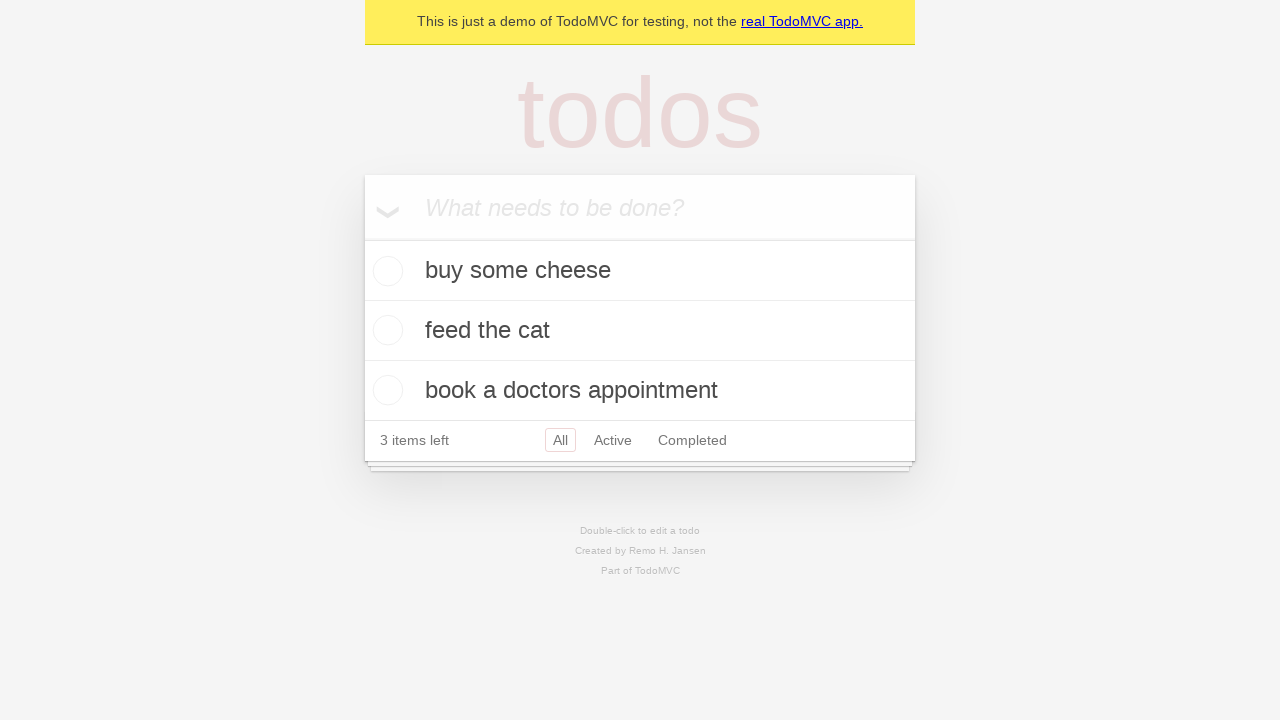

Double-clicked second todo item to enter edit mode at (640, 331) on [data-testid='todo-item'] >> nth=1
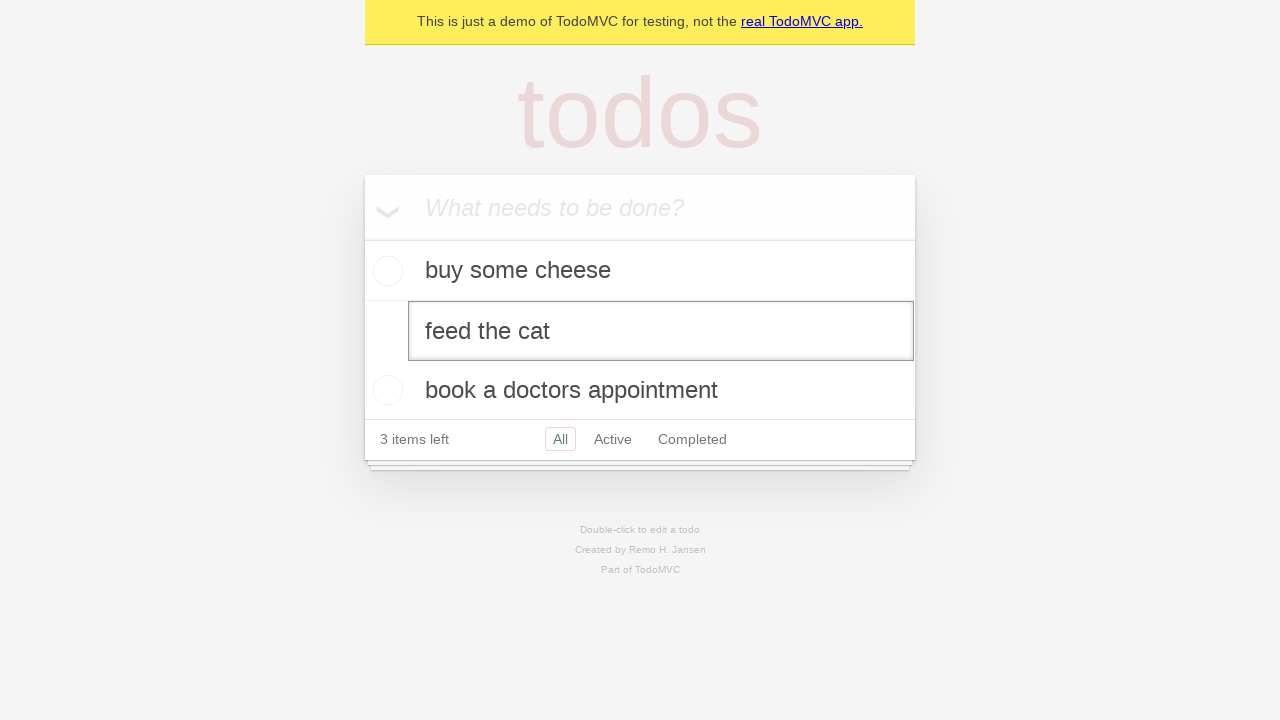

Filled edit field with new text 'buy some sausages' on [data-testid='todo-item'] >> nth=1 >> internal:role=textbox[name="Edit"i]
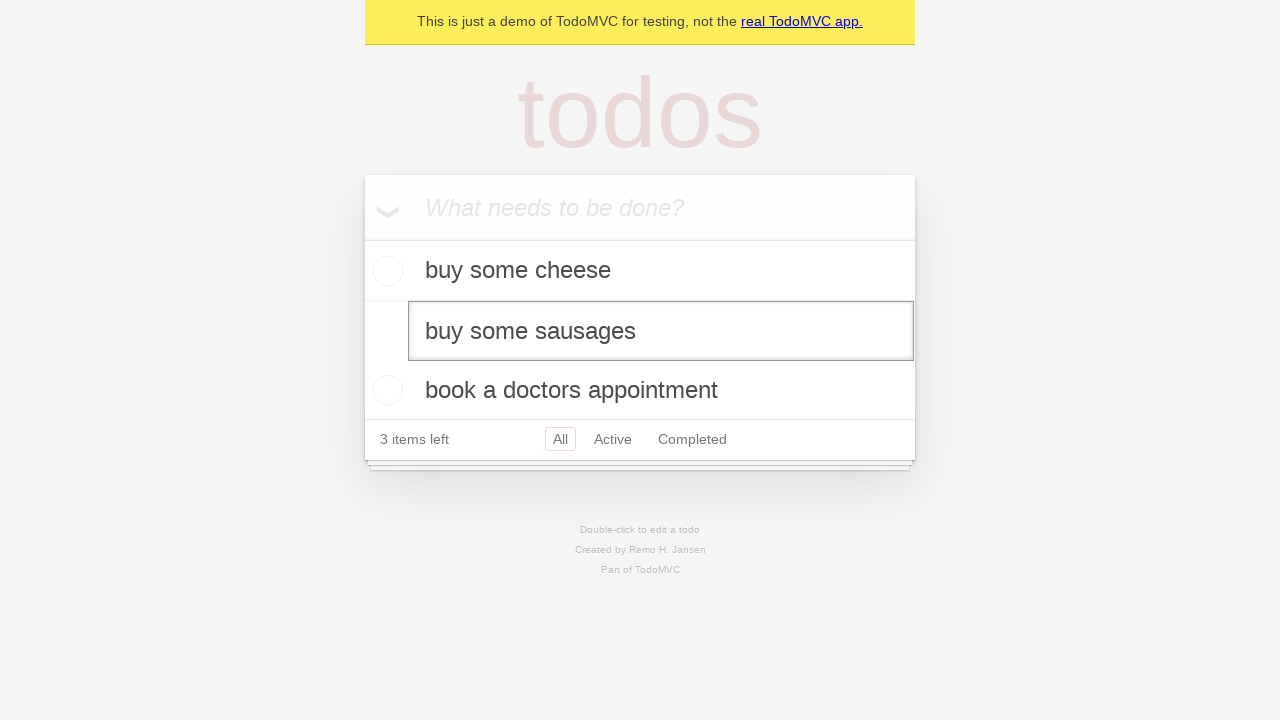

Pressed Enter to save edited todo item on [data-testid='todo-item'] >> nth=1 >> internal:role=textbox[name="Edit"i]
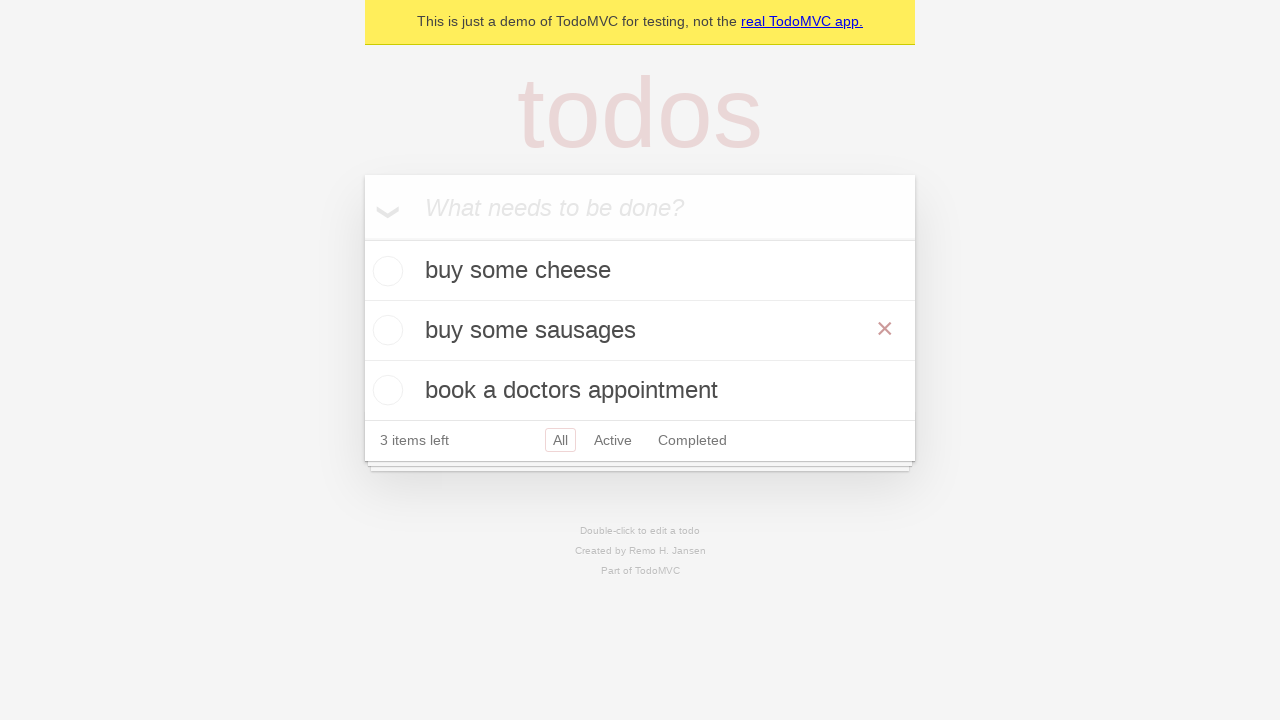

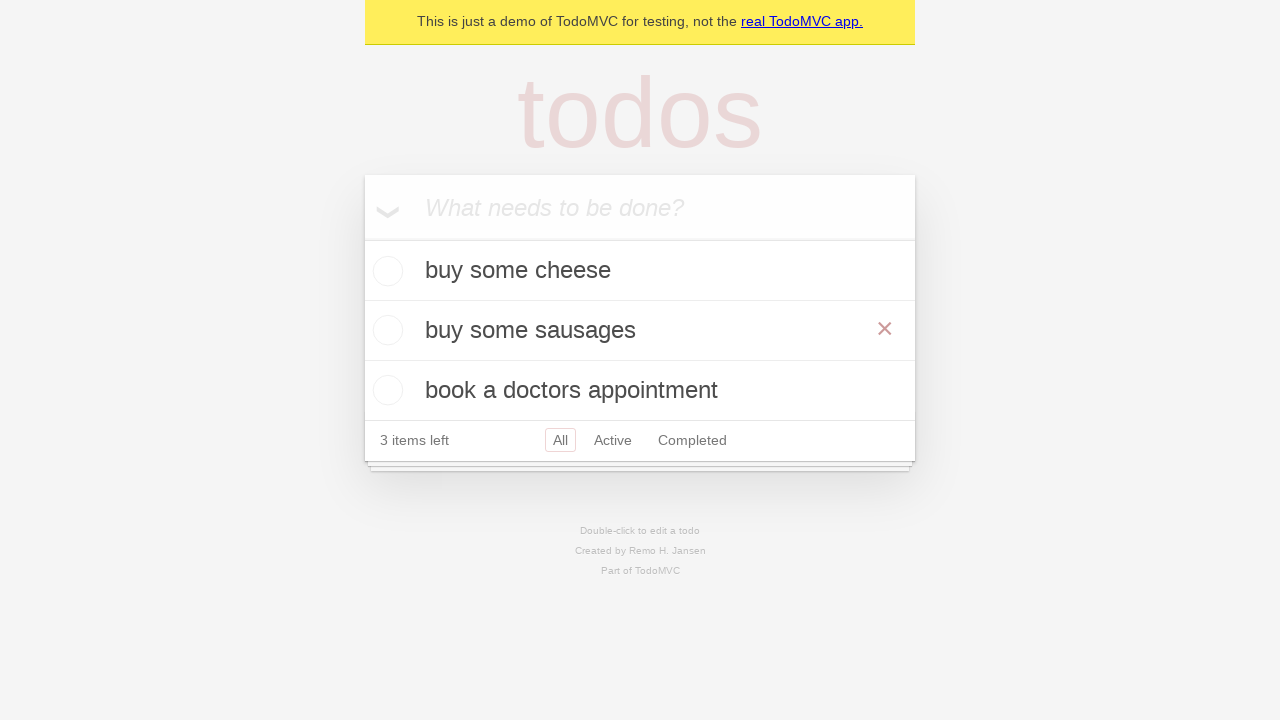